Tests double-click functionality on a jQuery demo page by switching to an iframe and double-clicking a box element to verify the background color changes to yellow

Starting URL: https://api.jquery.com/dblclick/

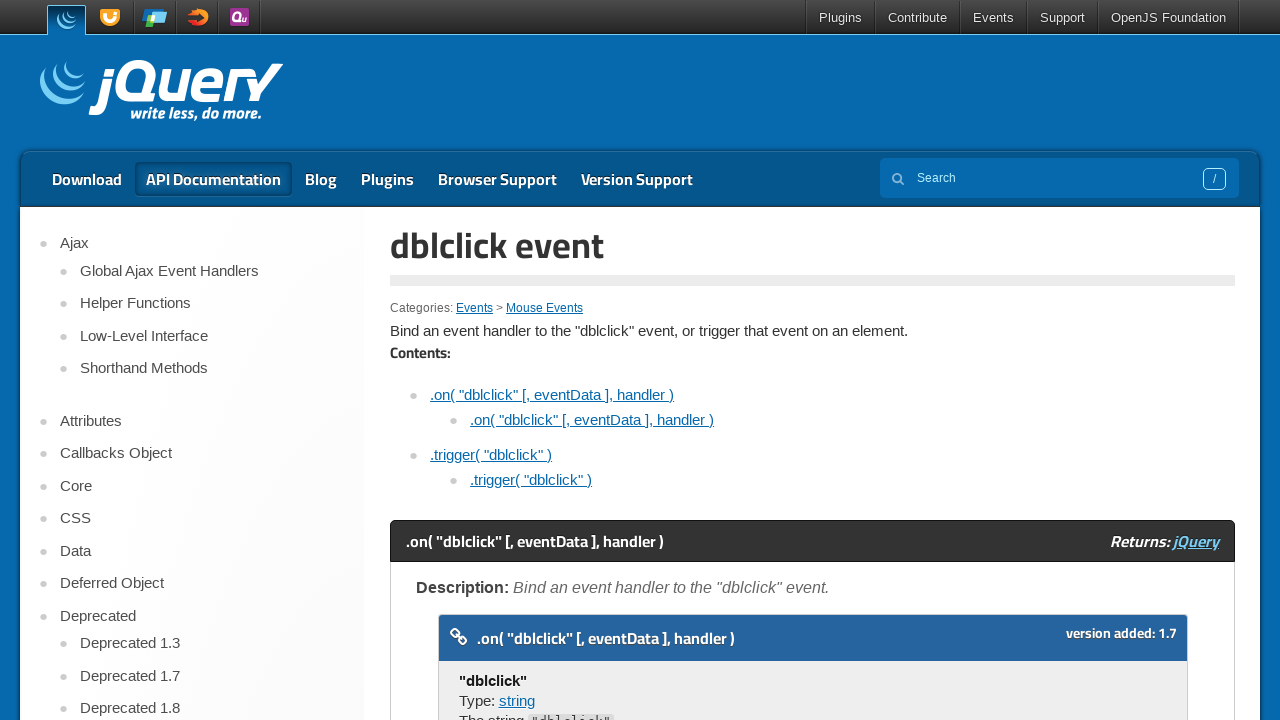

Waited for iframe to be present on the page
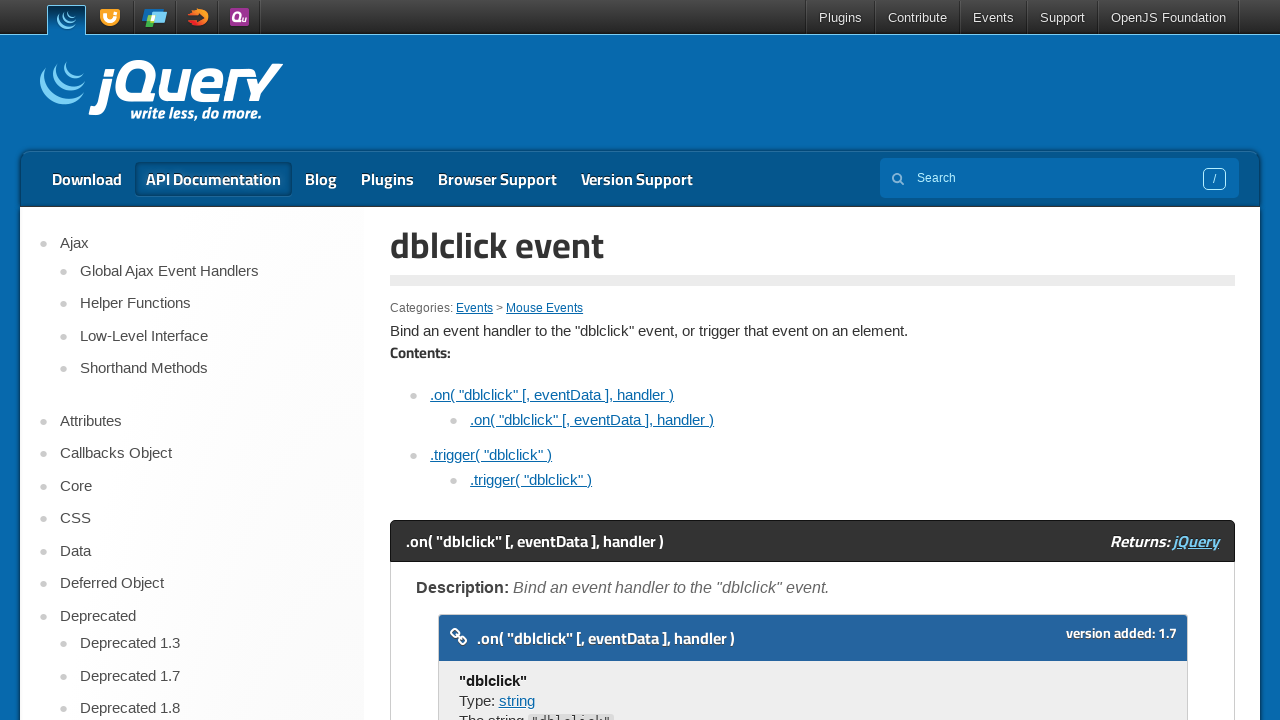

Located and selected the first iframe on the page
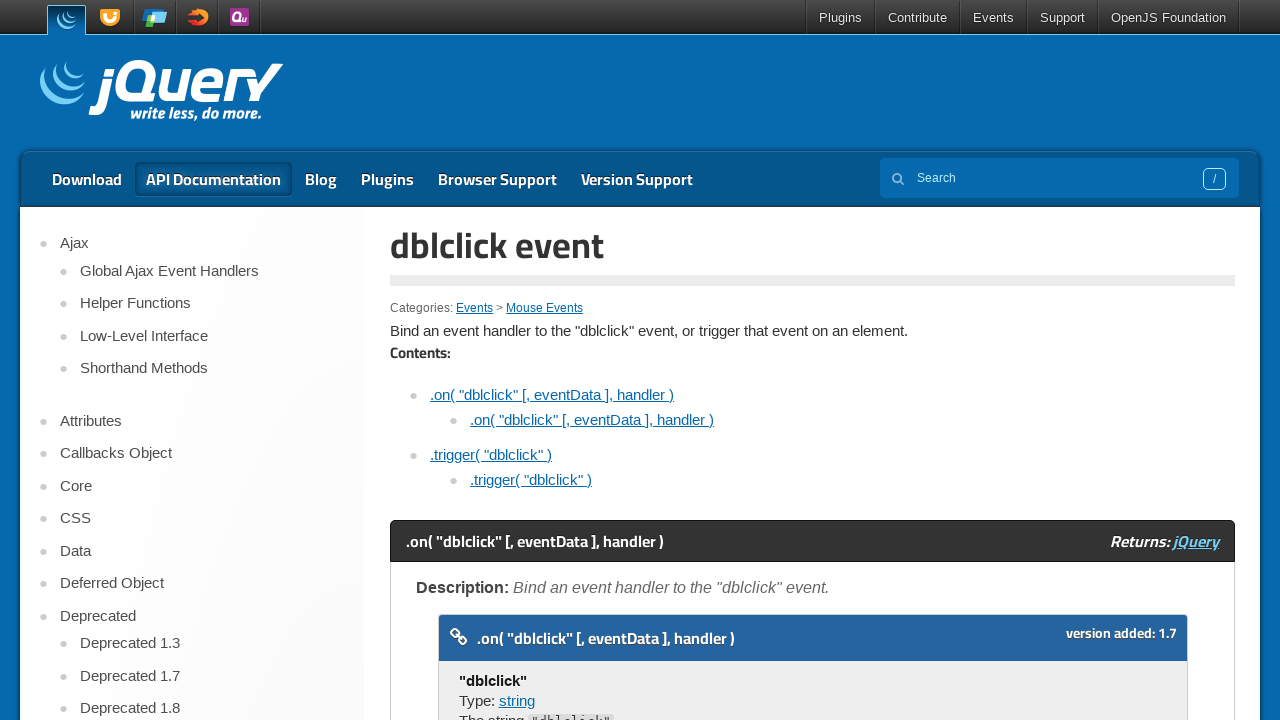

Waited for the box element to be present inside the iframe
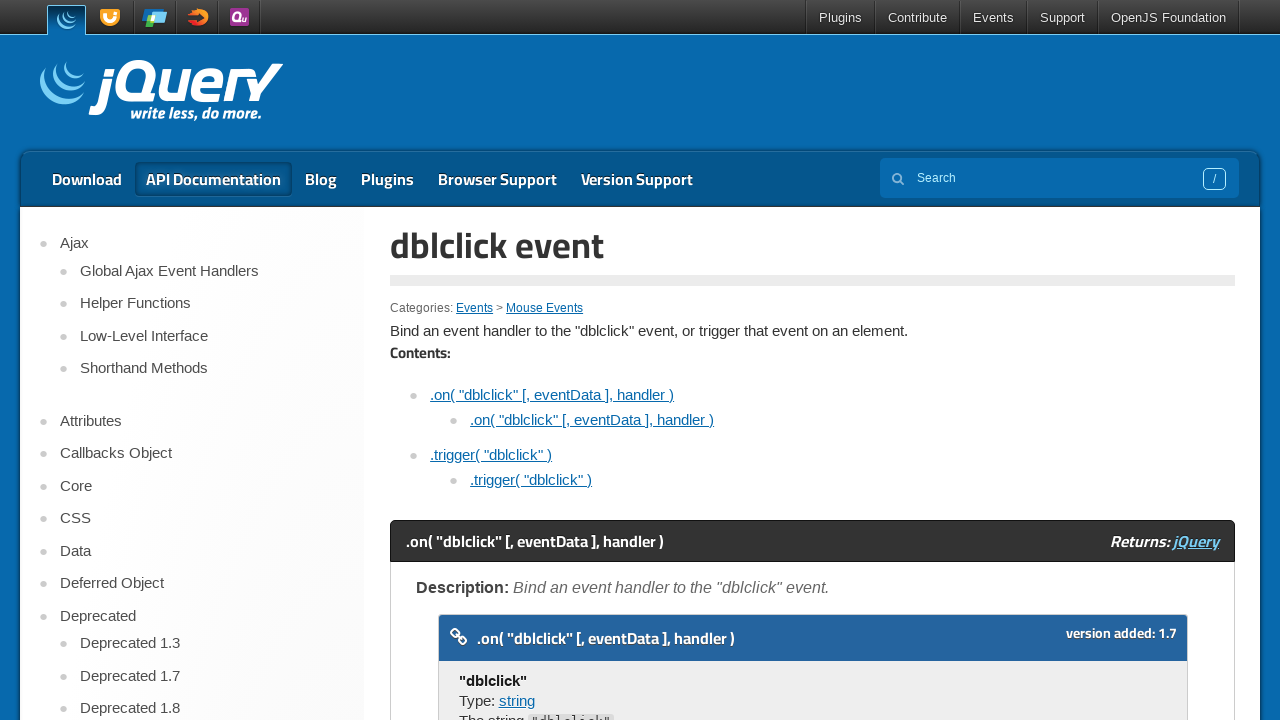

Scrolled the box element into view
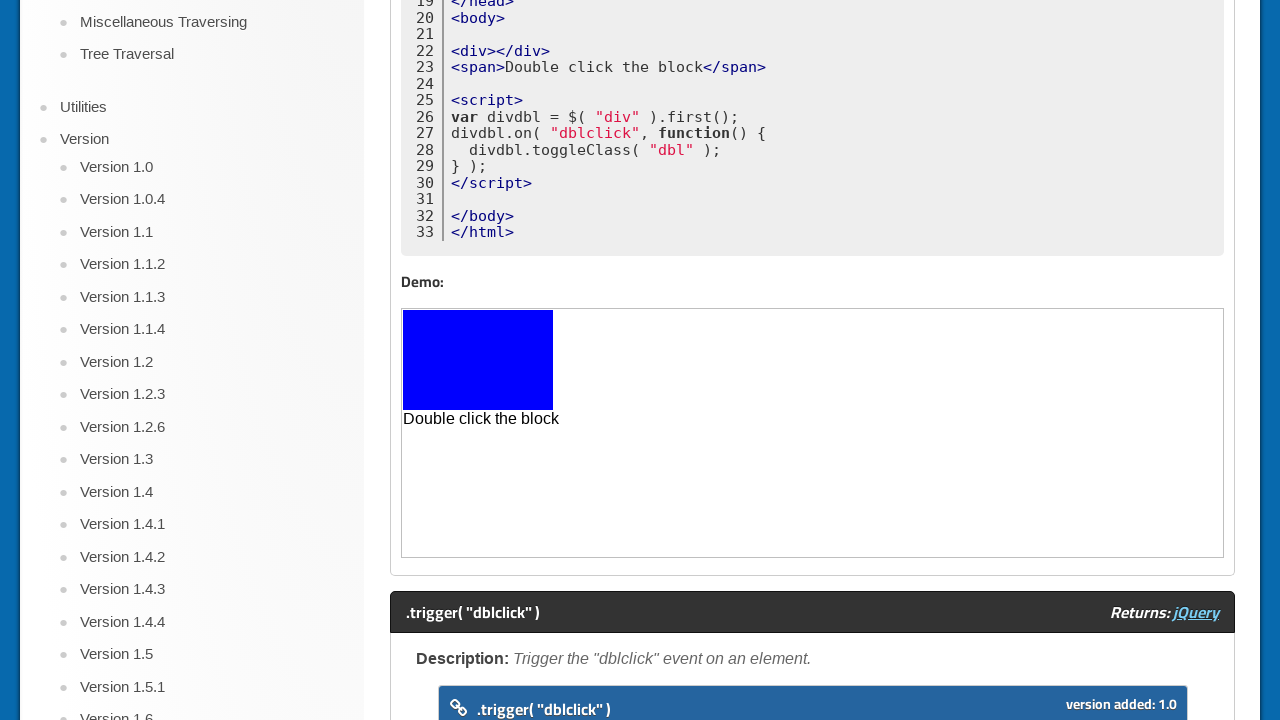

Double-clicked on the box element at (478, 360) on iframe >> nth=0 >> internal:control=enter-frame >> body div >> nth=0
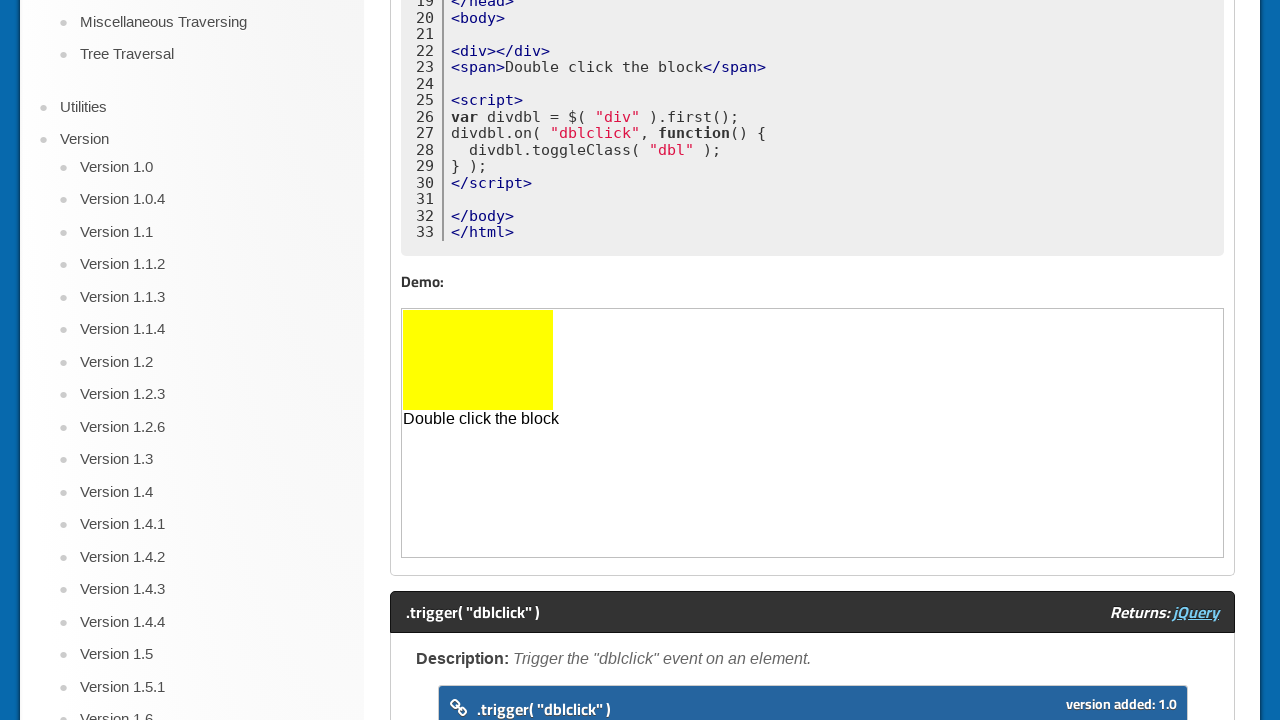

Waited for the 'dbl' class element to appear after double-click
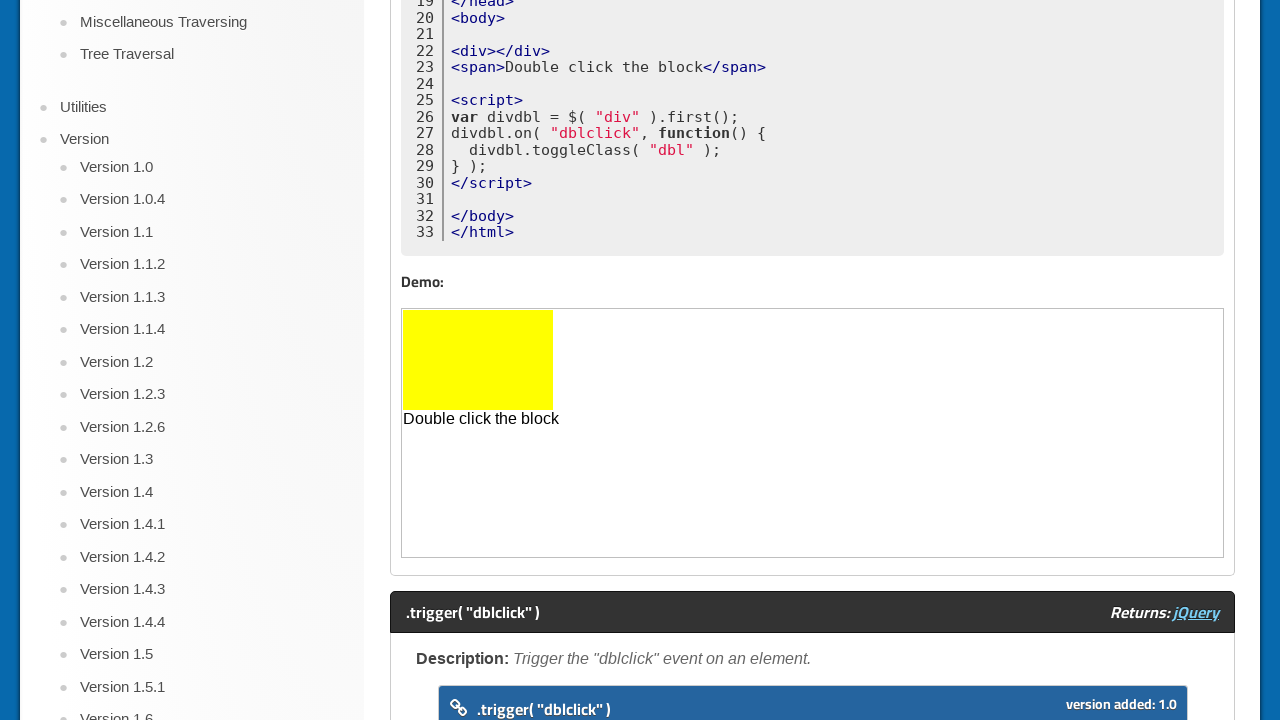

Retrieved computed background color: rgb(255, 255, 0)
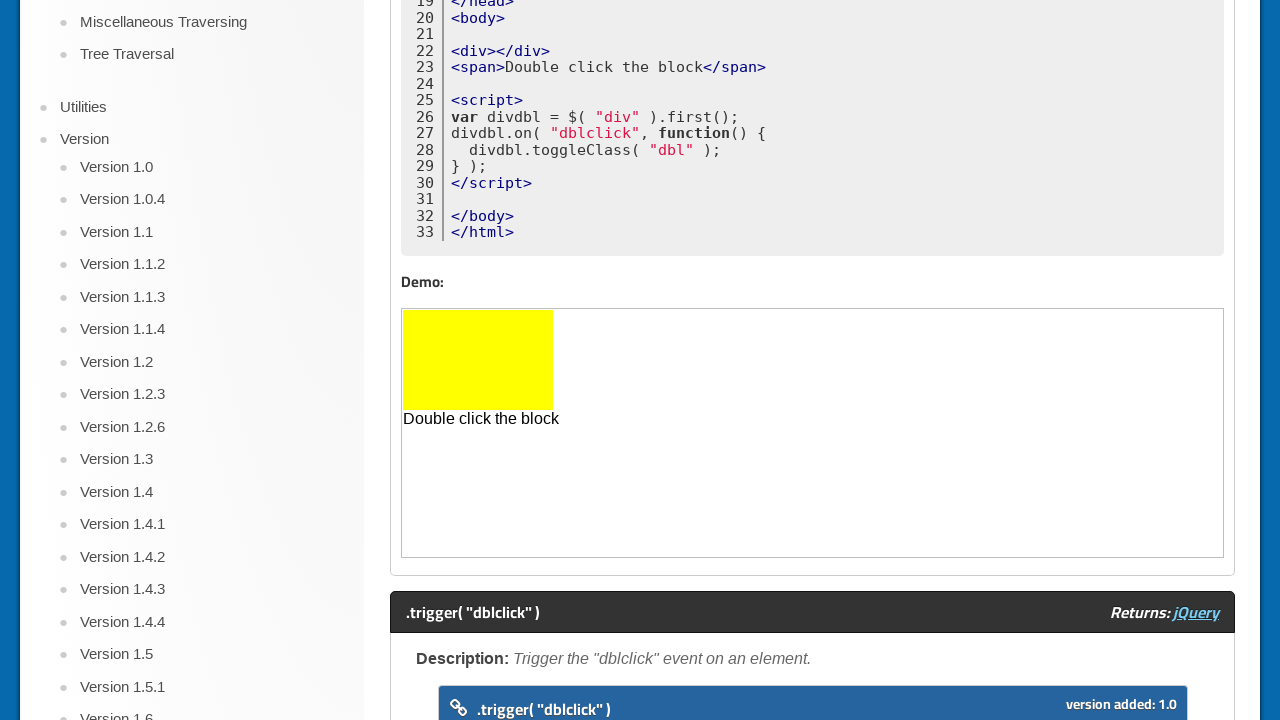

Verified that background color changed to yellow after double-click
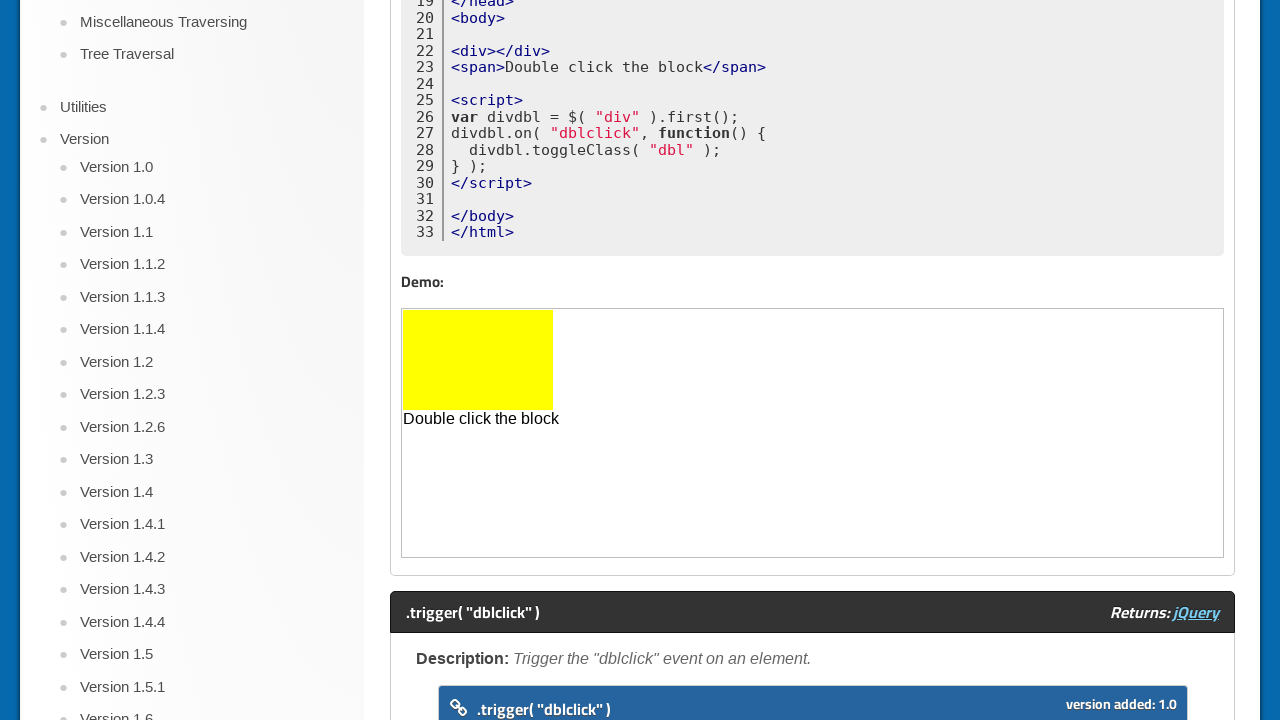

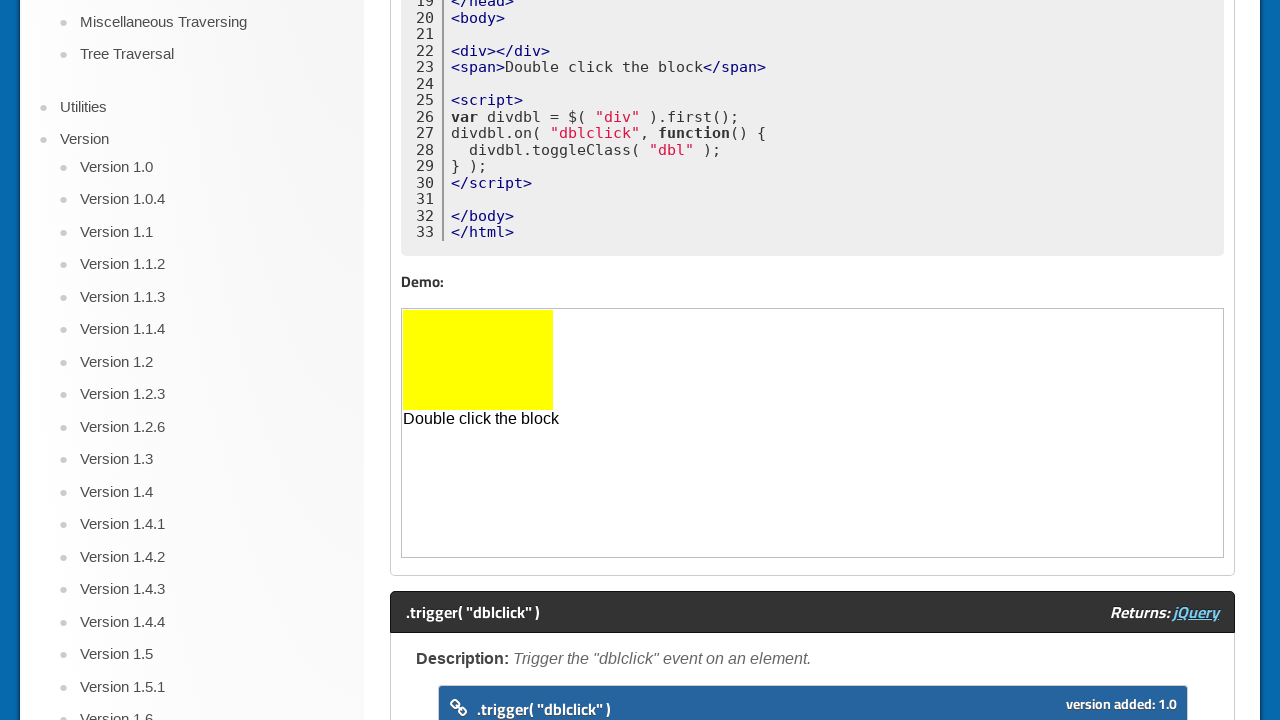